Tests drag and drop functionality by dragging an element and dropping it onto a target element within an iframe

Starting URL: https://jqueryui.com/droppable/

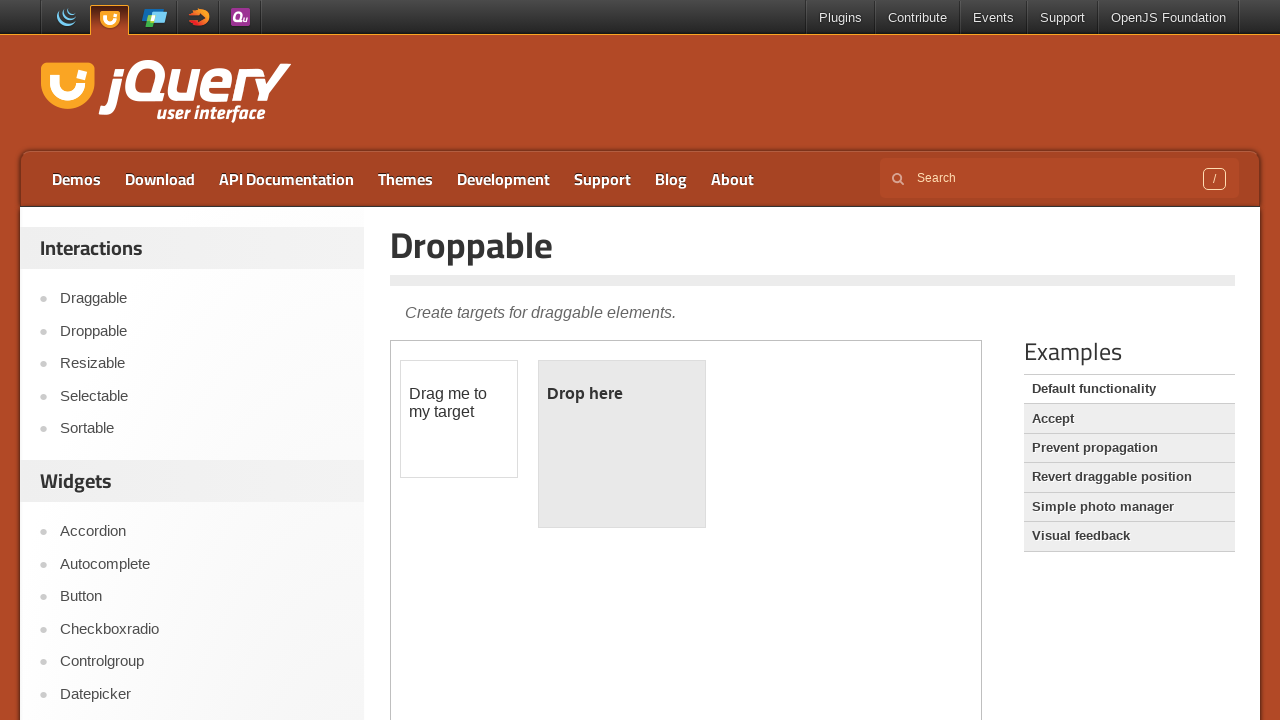

Located iframe containing drag and drop demo
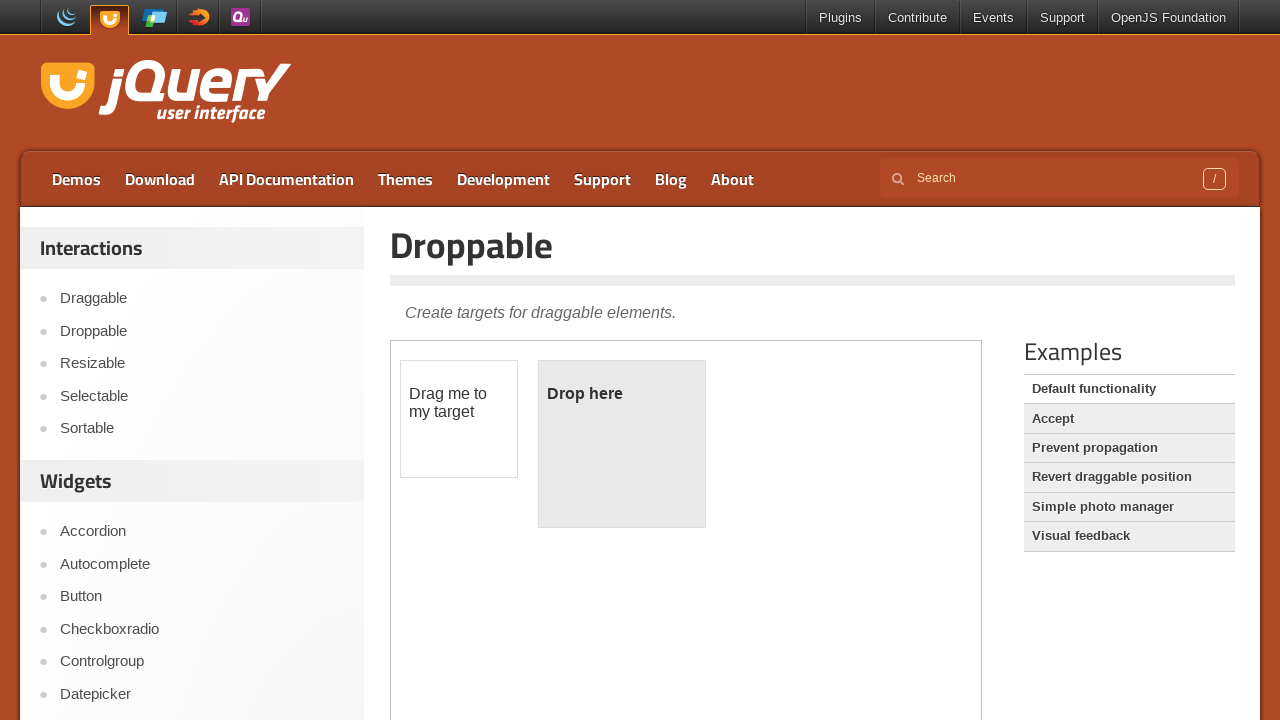

Located draggable element within iframe
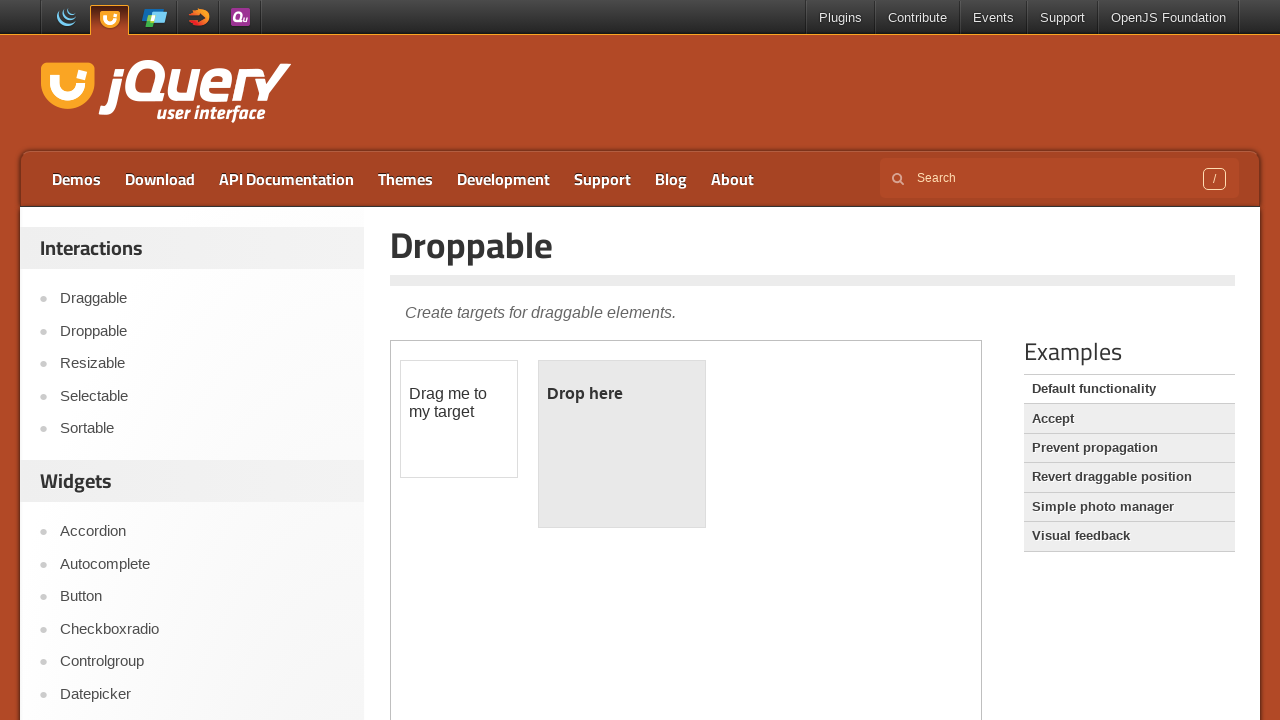

Located droppable target element within iframe
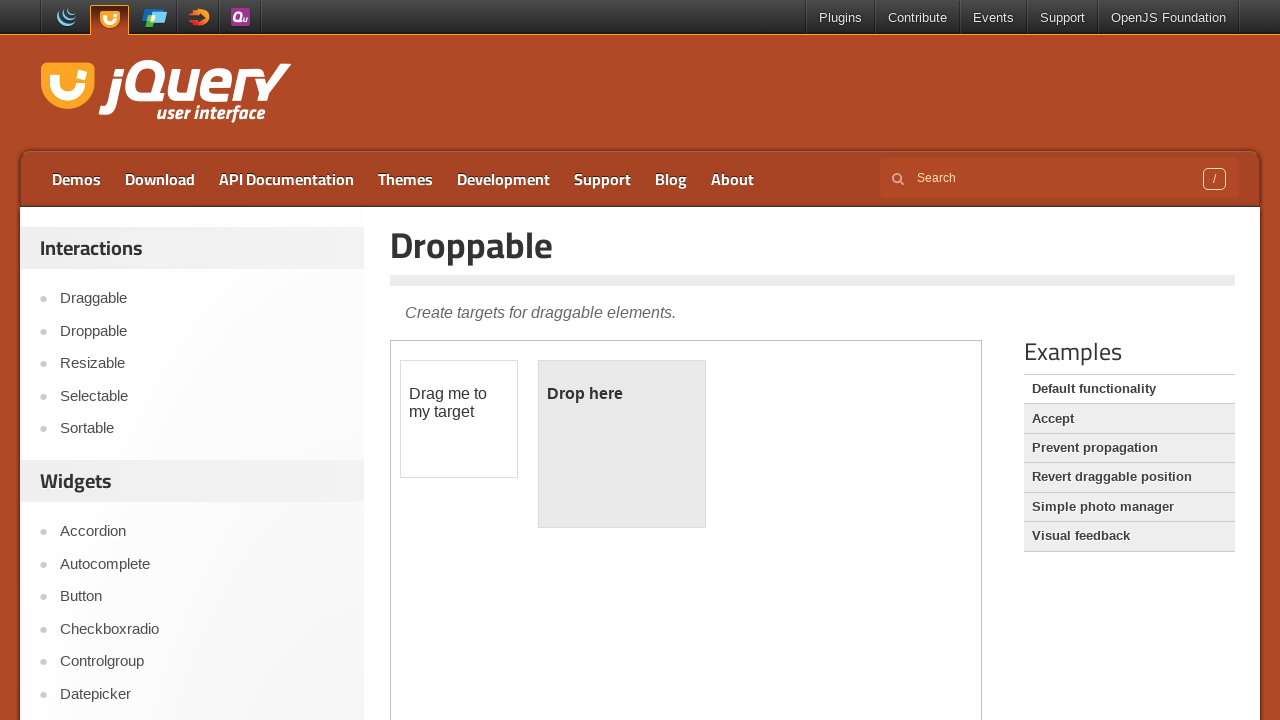

Dragged element onto droppable target at (622, 444)
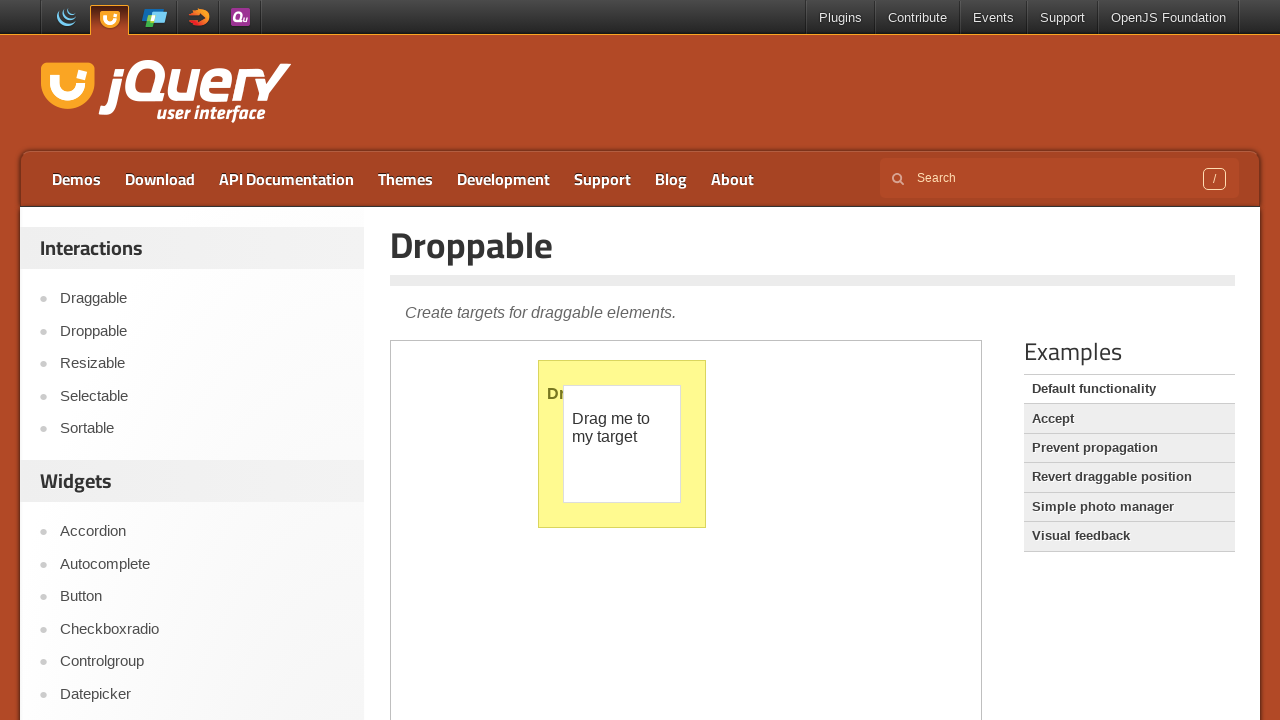

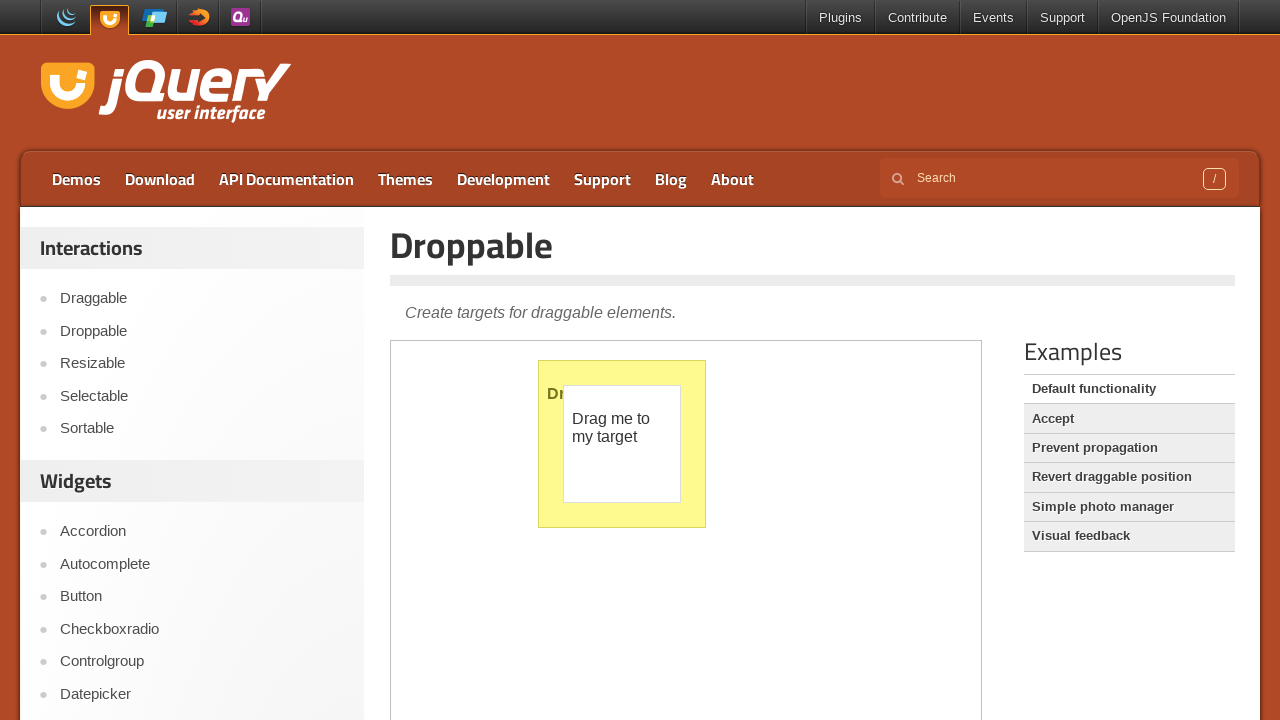